Fills out a text box form with user information including name, email, and addresses, then submits the form

Starting URL: https://demoqa.com/text-box

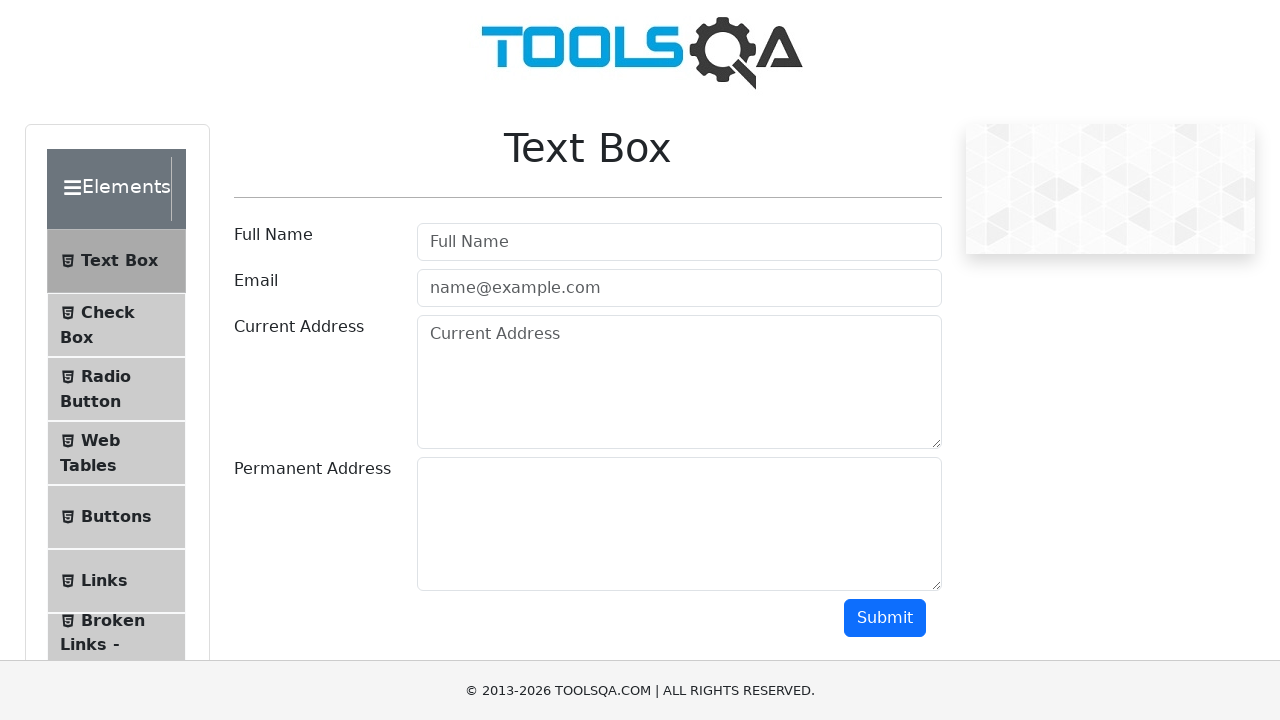

Filled user name field with 'JuaraCoding' on #userName
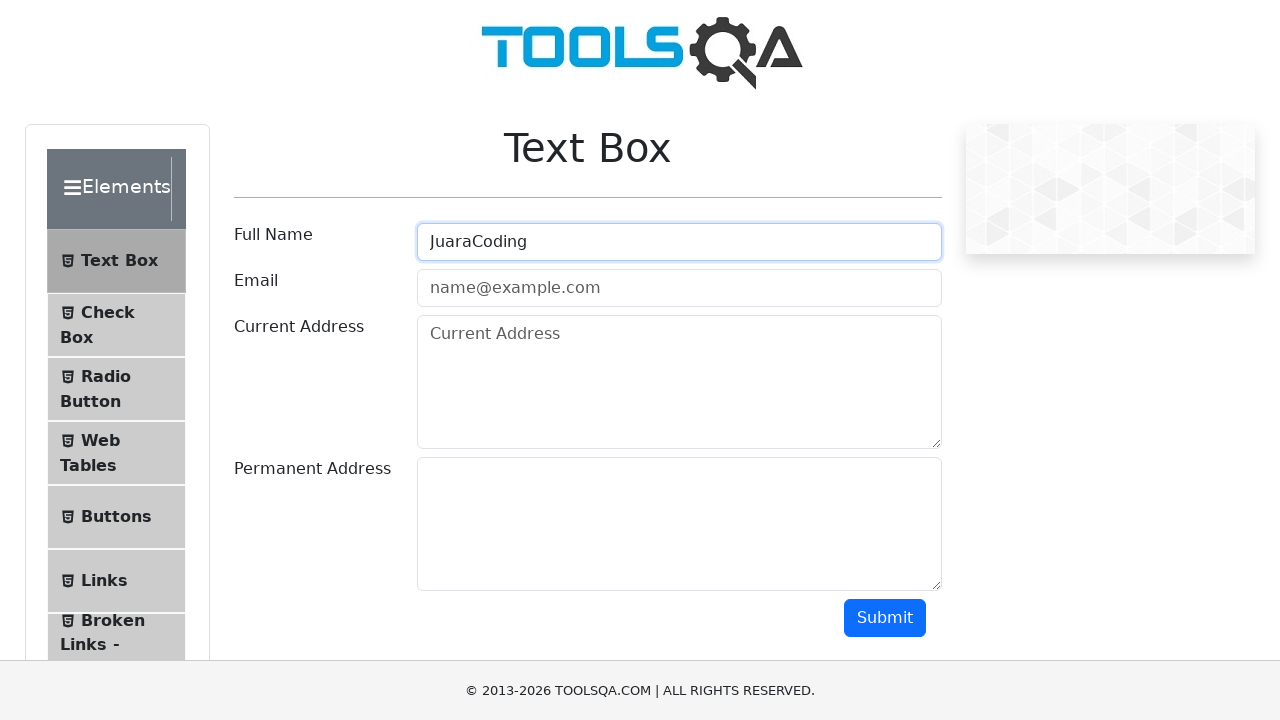

Filled email field with 'info@JuaraCoding.com' on #userEmail
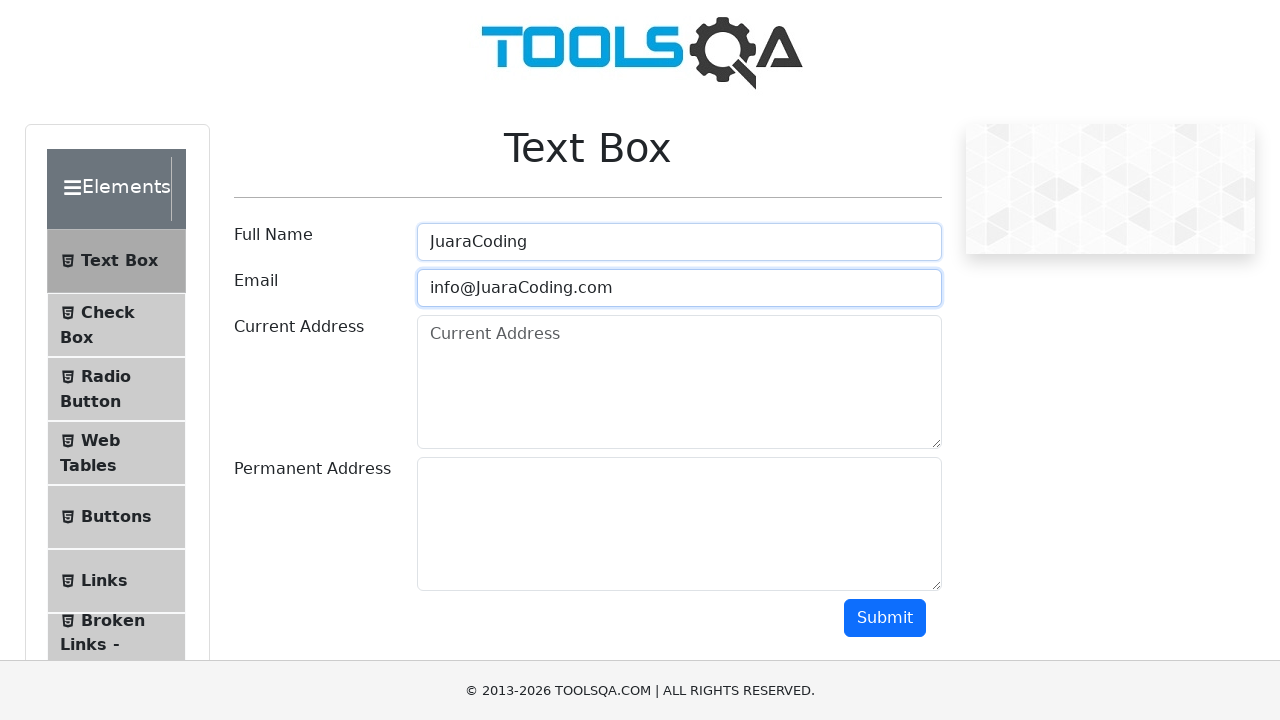

Filled current address field with 'Jakarta' on #currentAddress
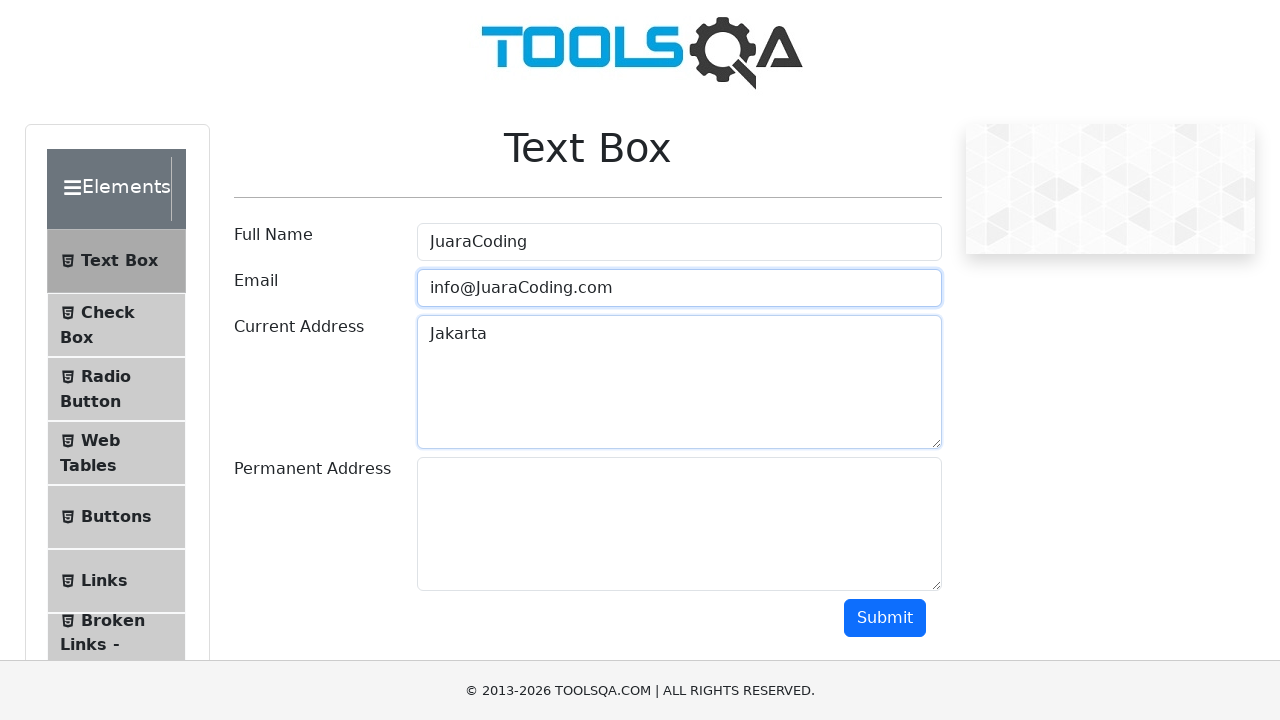

Filled permanent address field with 'Jakarta' on #permanentAddress
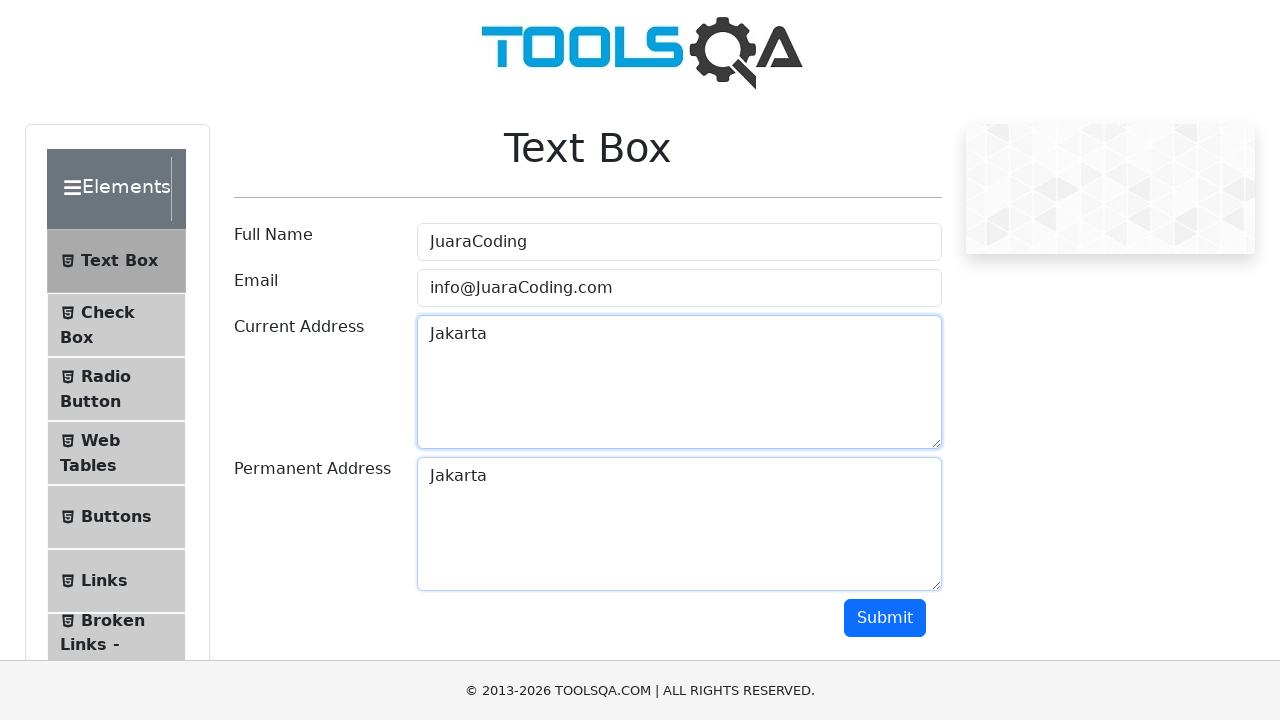

Scrolled down 500 pixels to reveal submit button
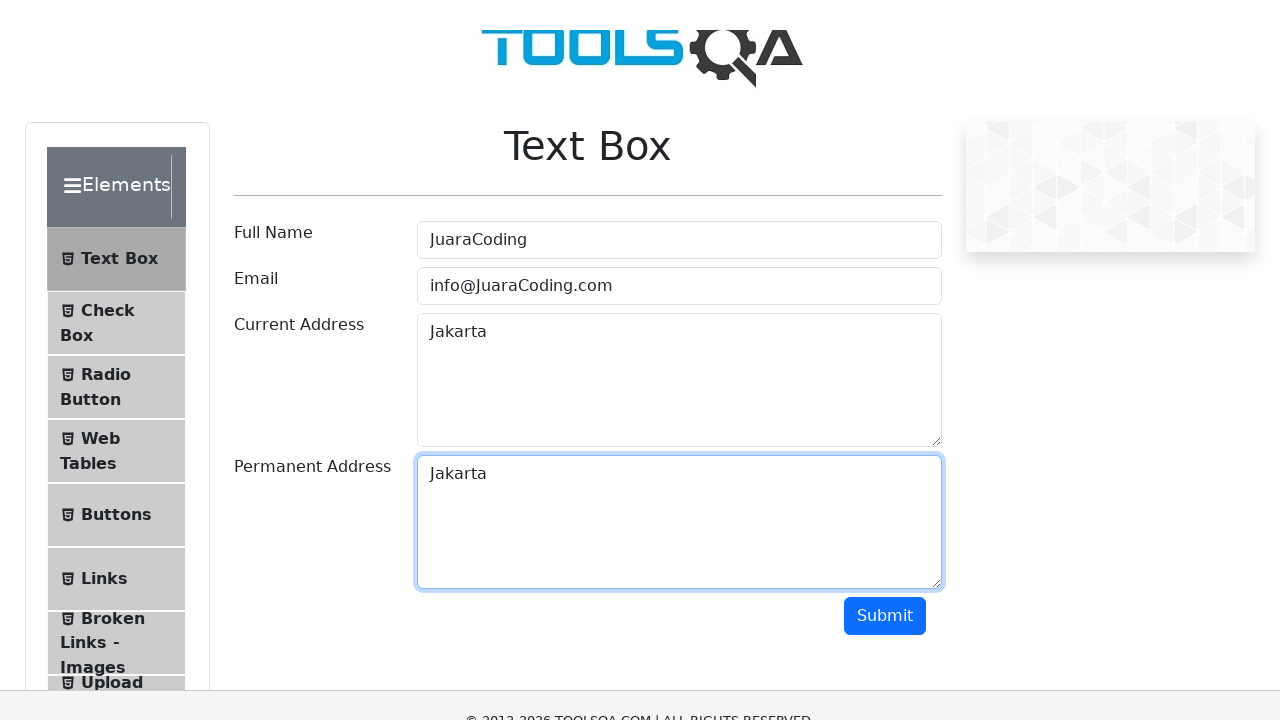

Clicked submit button to submit the form at (885, 118) on #submit
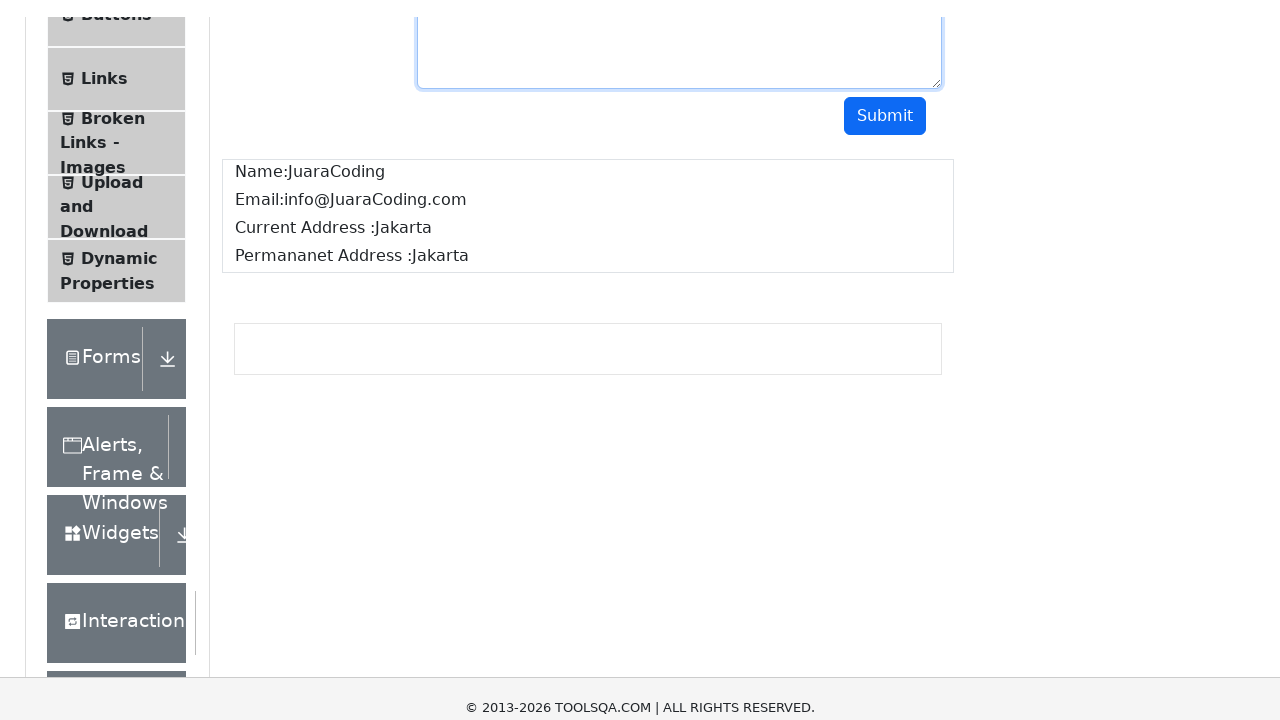

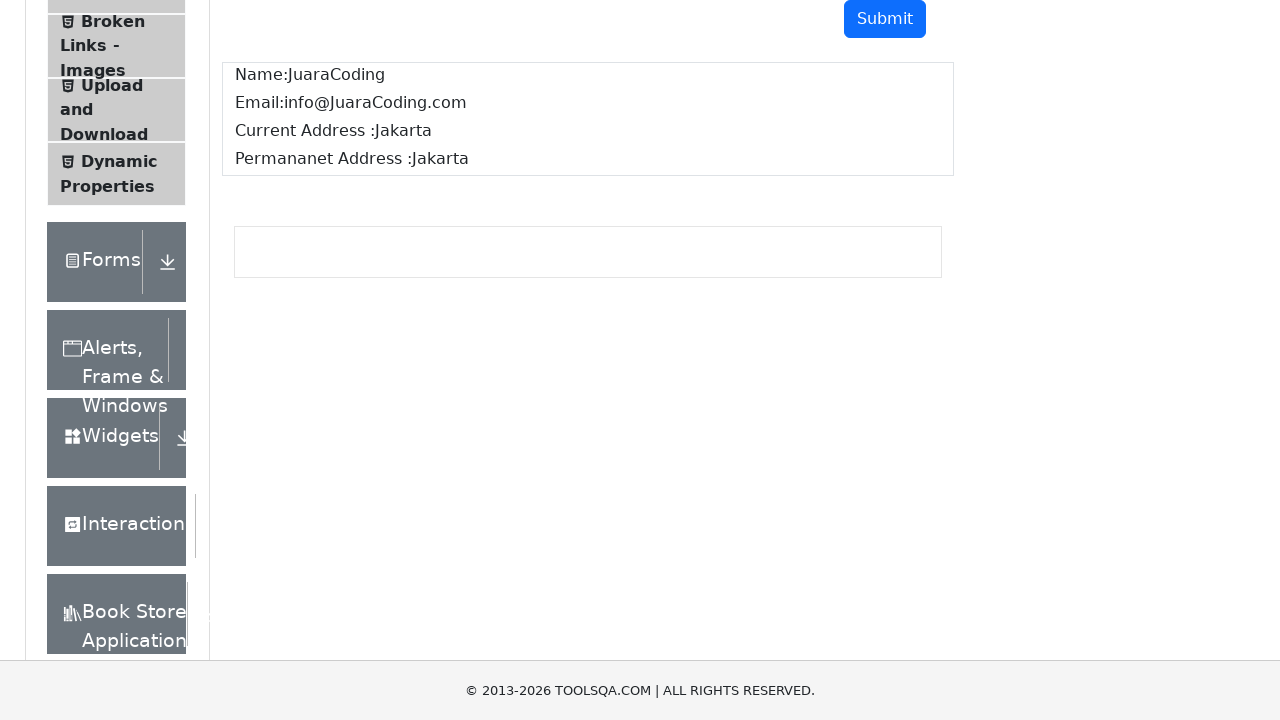